Tests an e-commerce flow by searching for products, adding a specific item to cart, and proceeding through checkout

Starting URL: https://rahulshettyacademy.com/seleniumPractise/#/

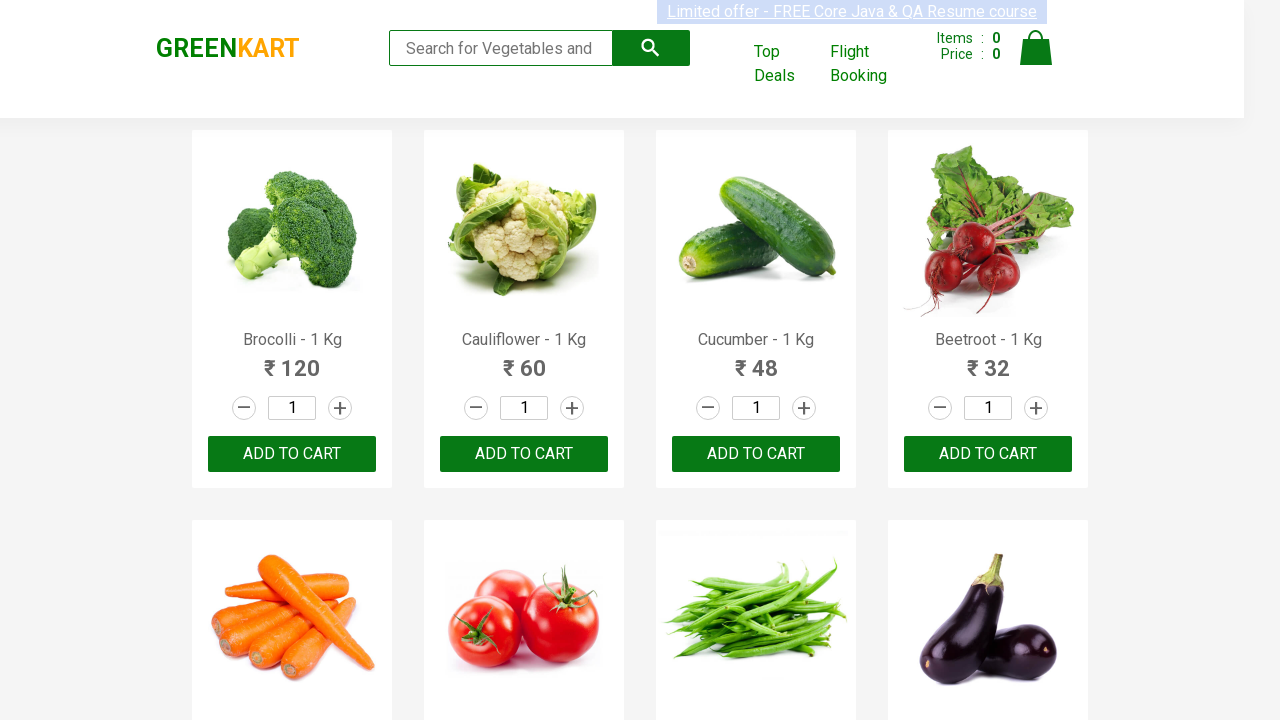

Filled search field with 'ca' to find products on .search-keyword
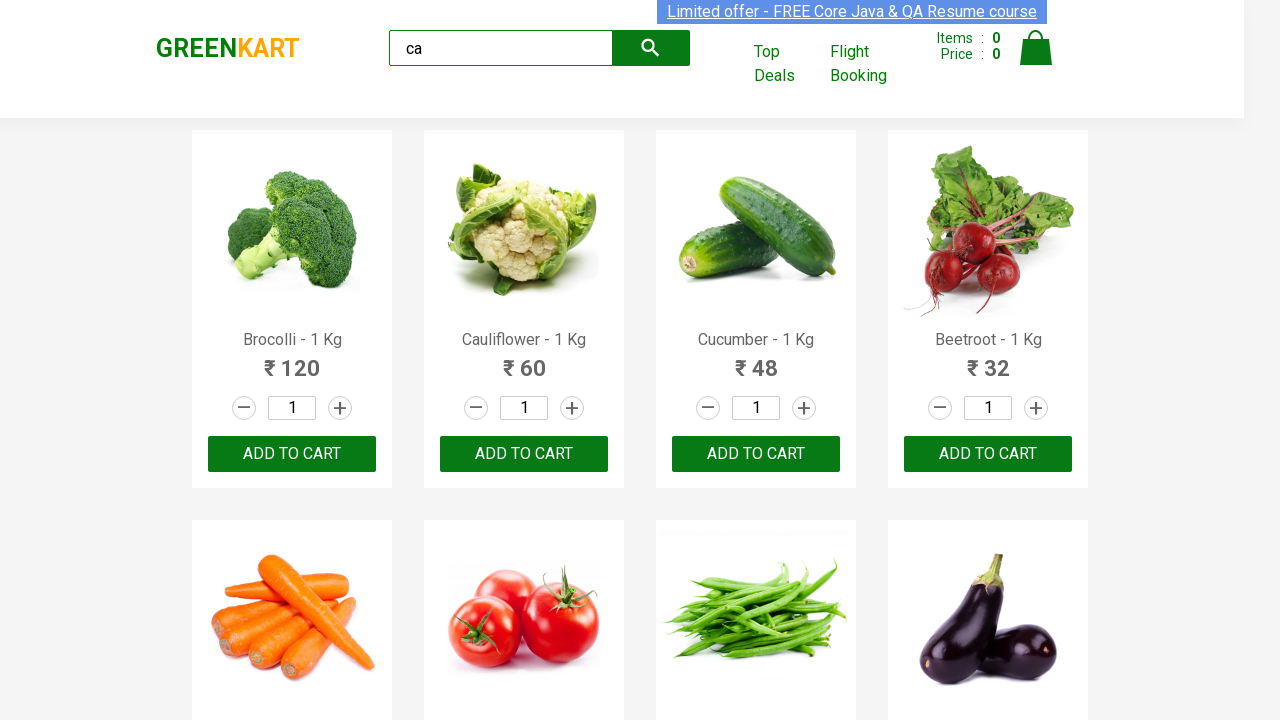

Waited for products to load
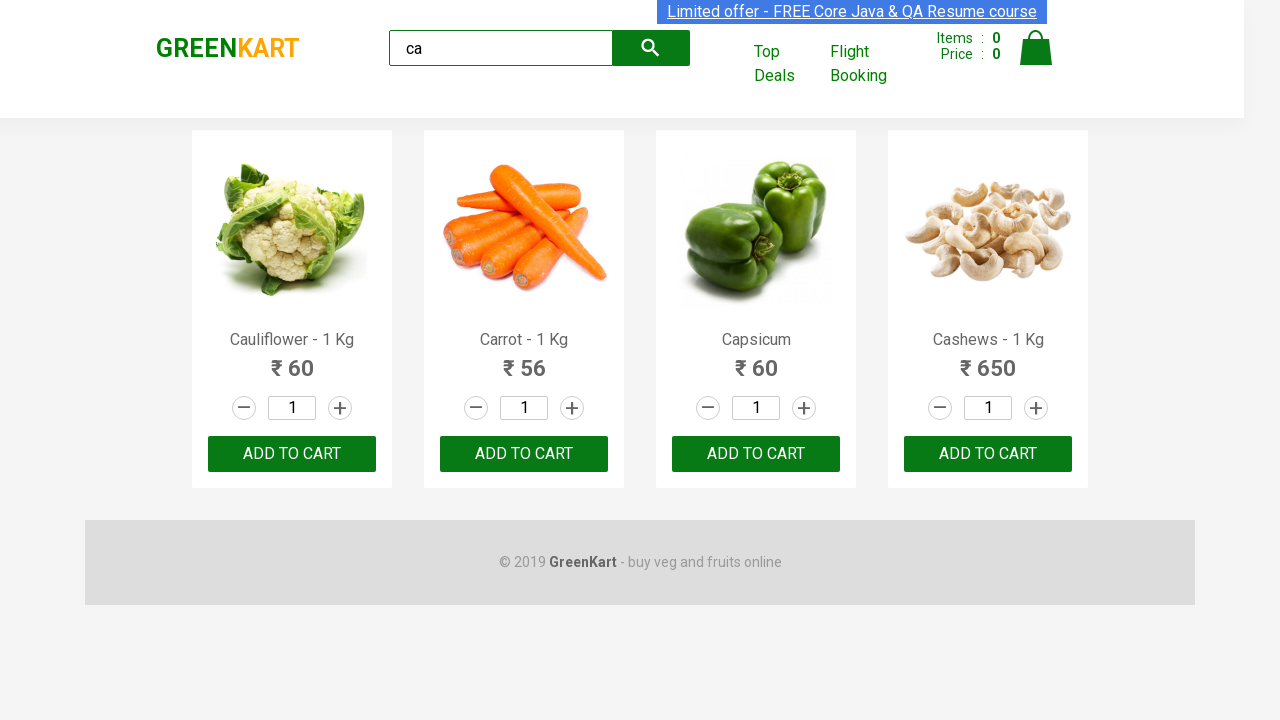

Found Cashews product and clicked ADD TO CART button at (988, 454) on .products .product >> nth=3 >> text=ADD TO CART
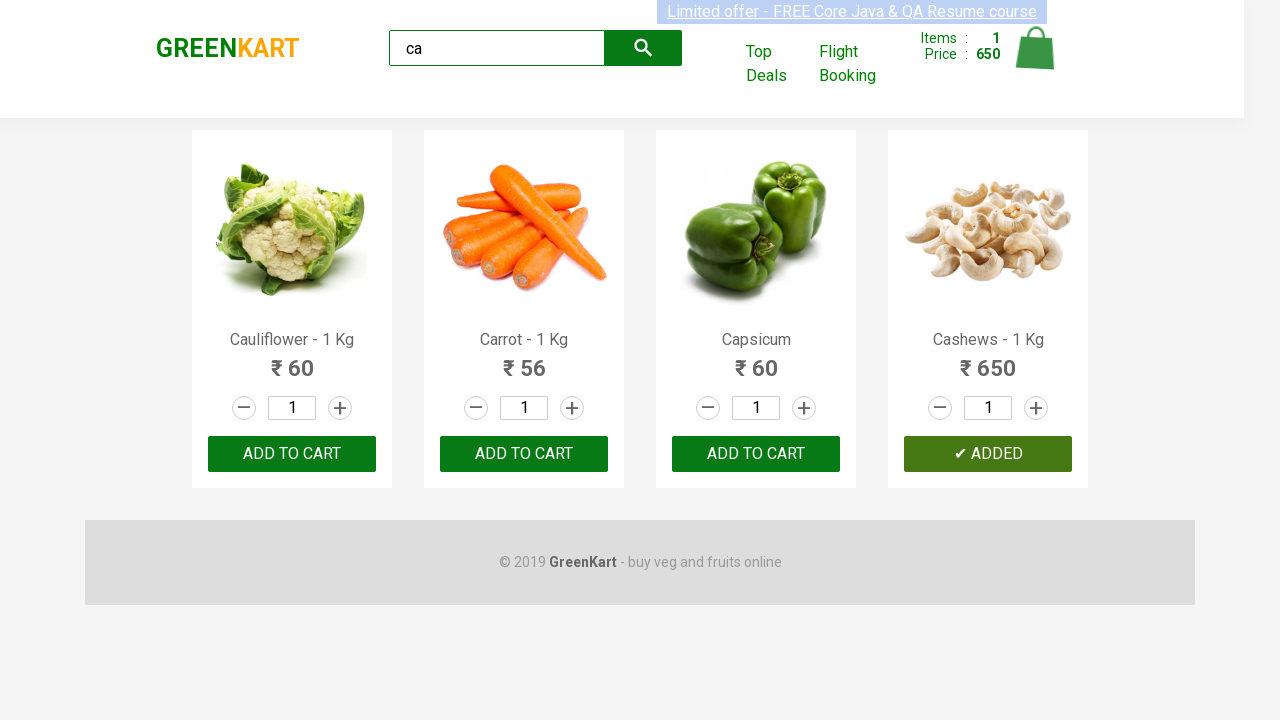

Clicked cart icon to view cart at (1036, 48) on .cart-icon > img
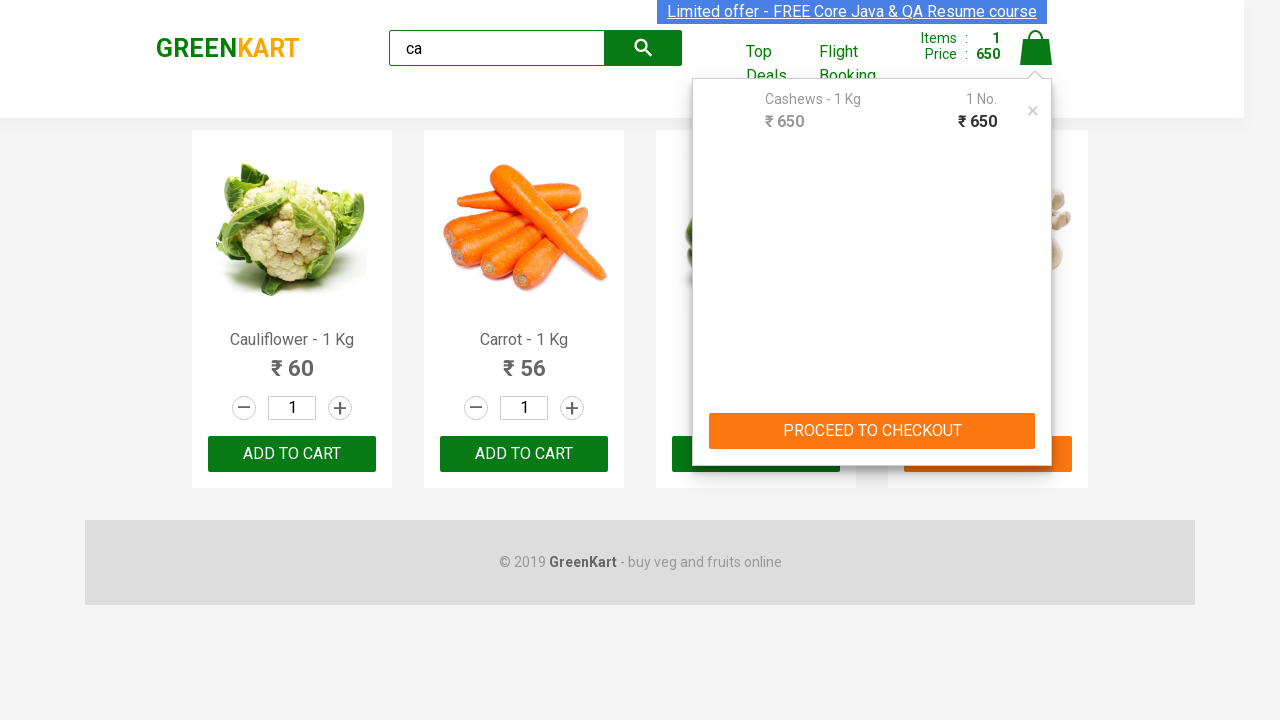

Clicked PROCEED TO CHECKOUT button at (872, 431) on text=PROCEED TO CHECKOUT
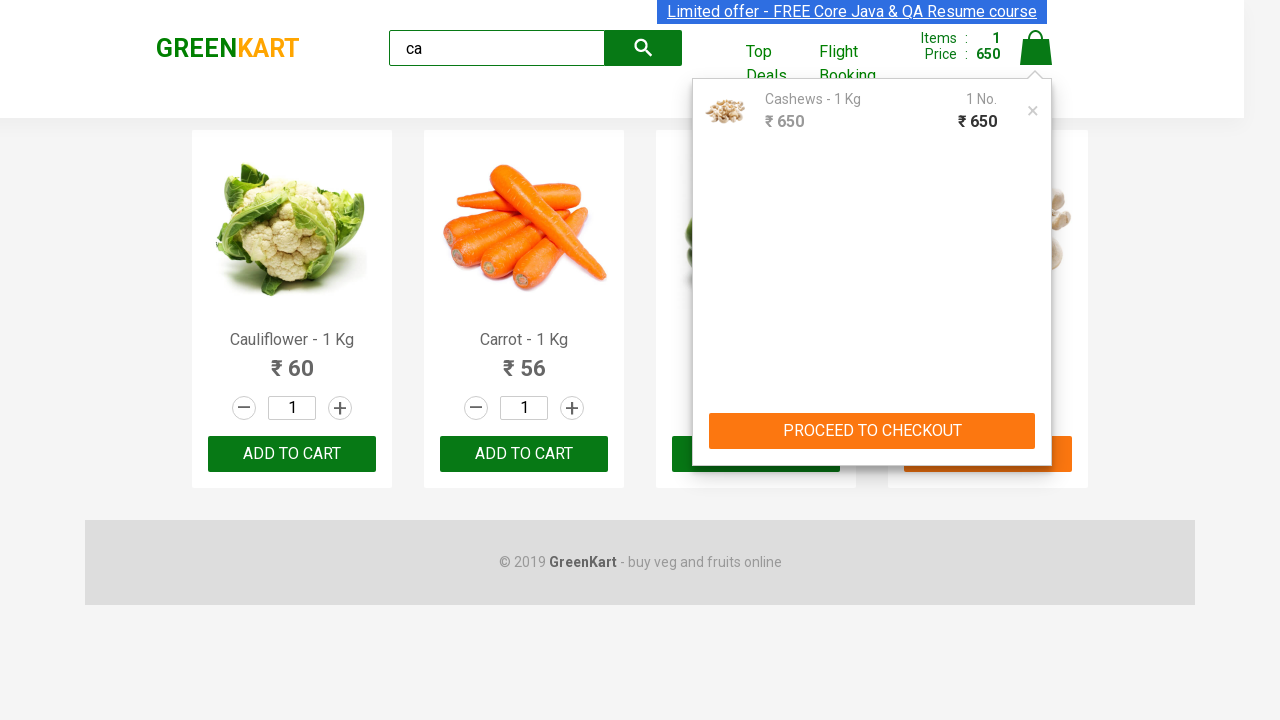

Clicked Place Order button to complete purchase at (1036, 420) on text=Place Order
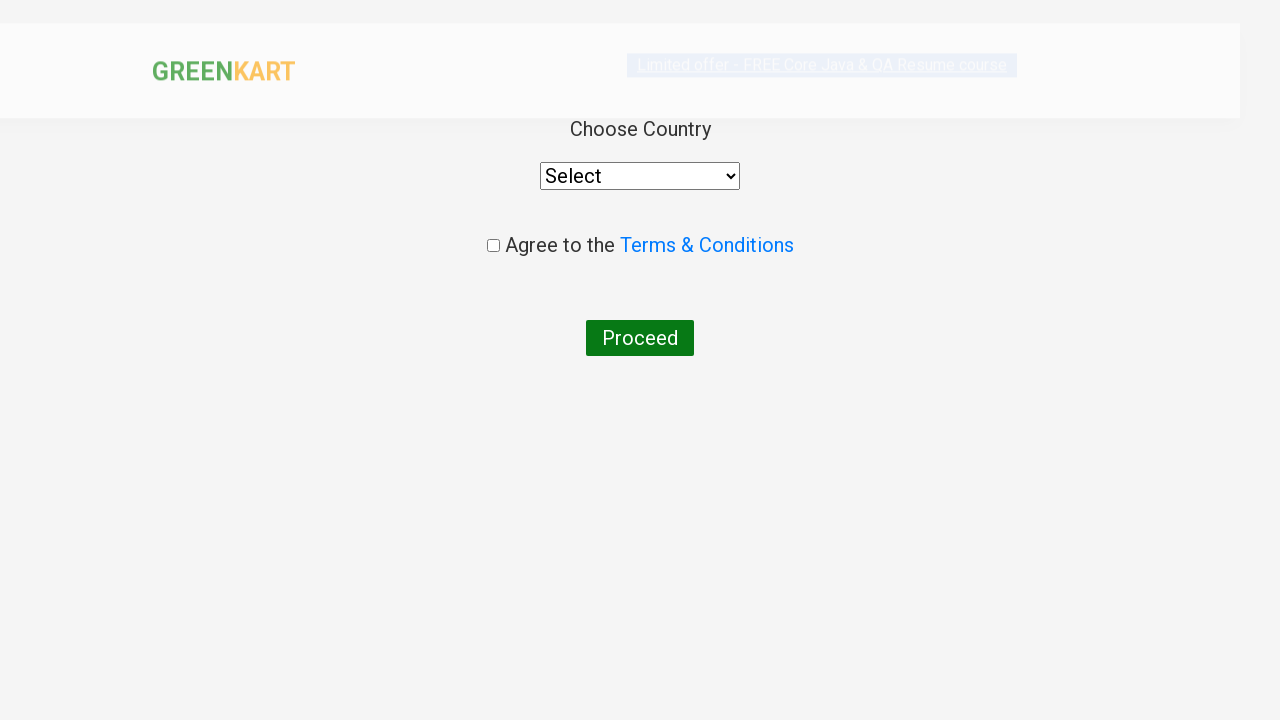

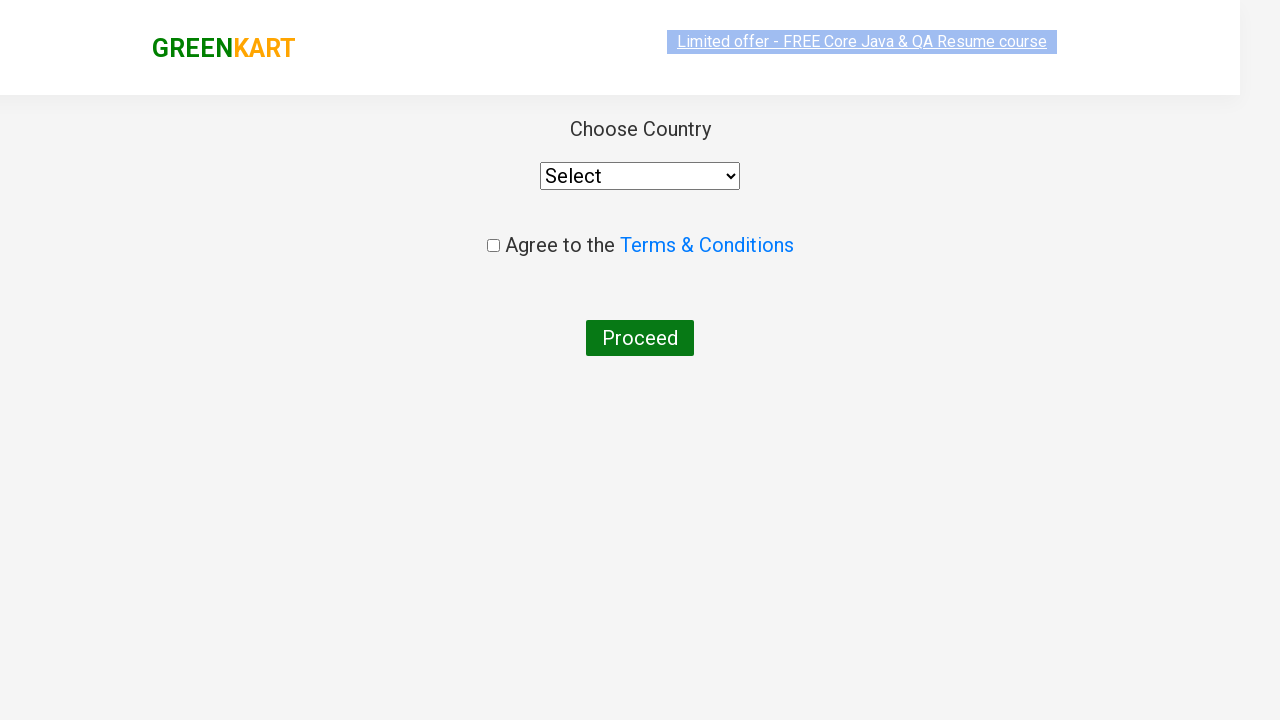